Tests the actions page by entering text in a text box and clicking the result button to verify the output

Starting URL: https://kristinek.github.io/site/examples/actions

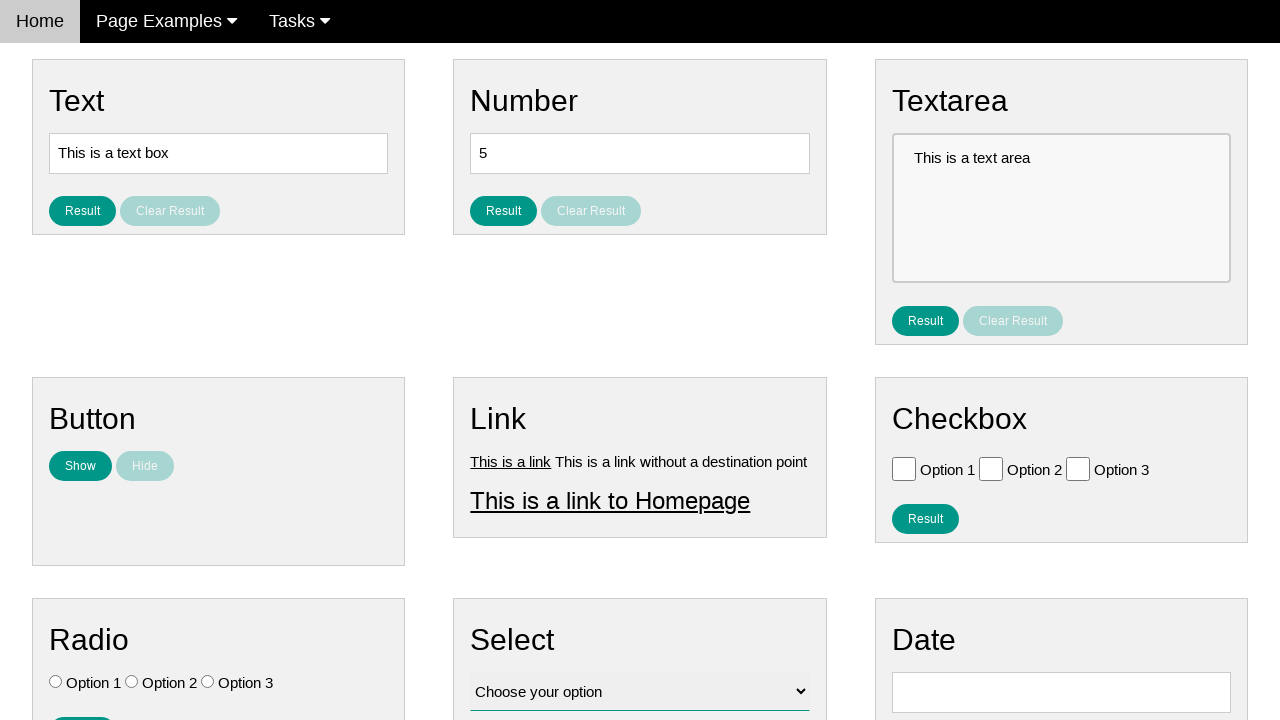

Cleared the text input field on #text
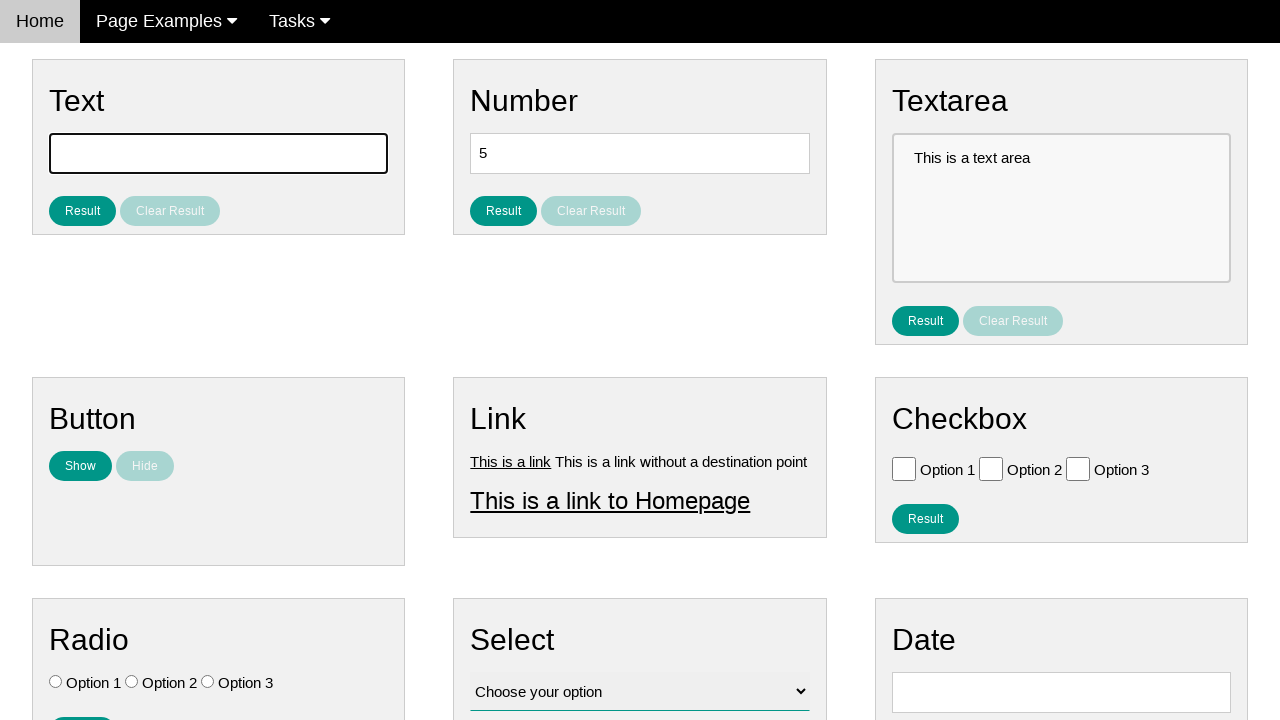

Entered 'Mel' into the text input field on #text
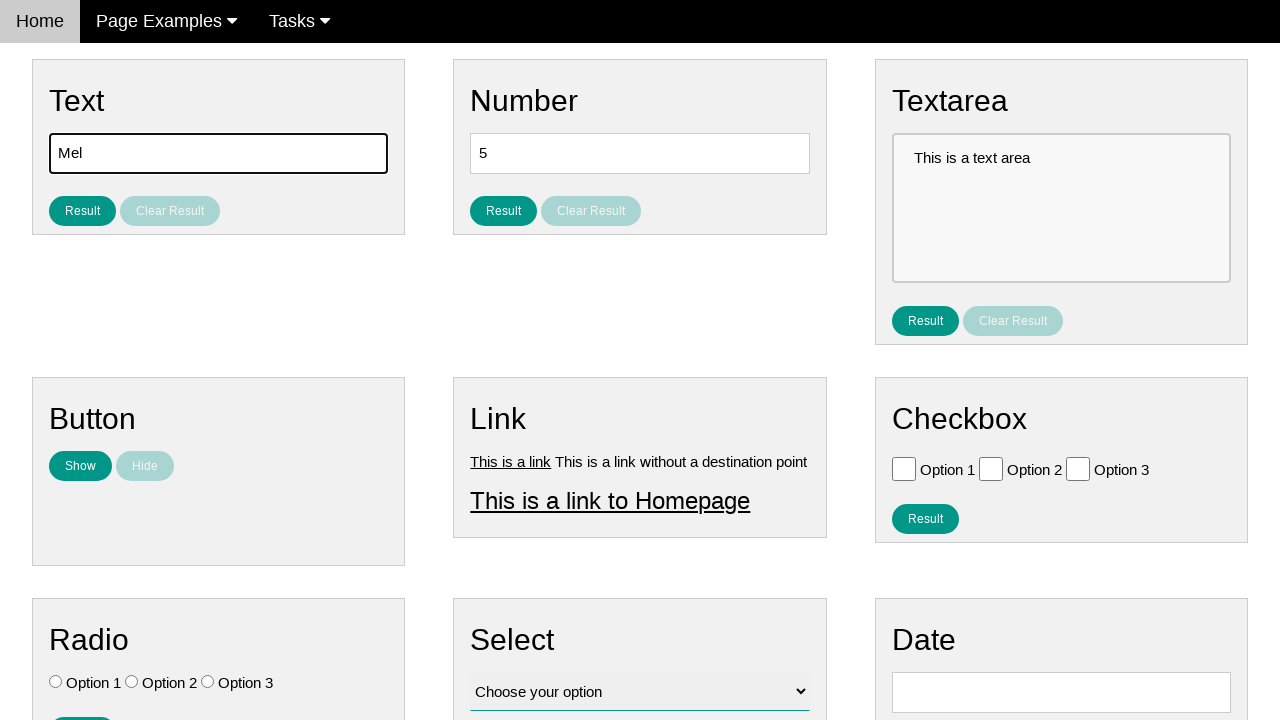

Clicked the result button to submit the text at (82, 211) on #result_button_text
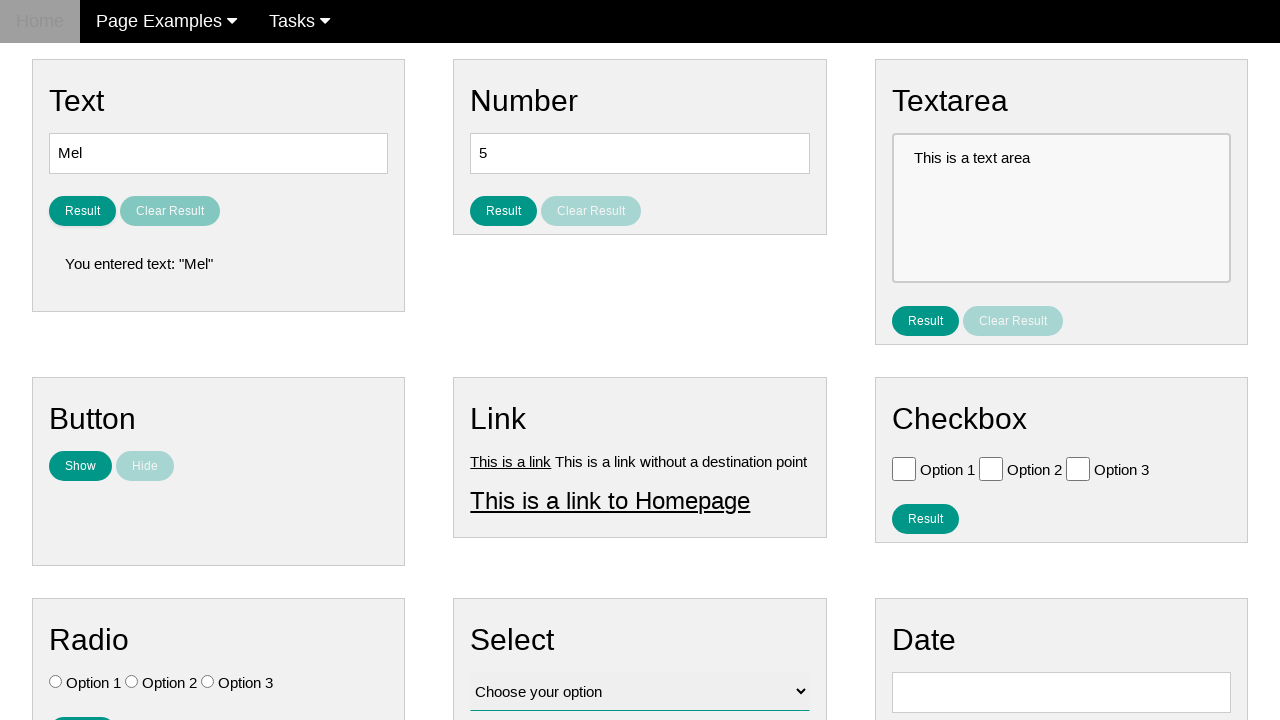

Located the result text element
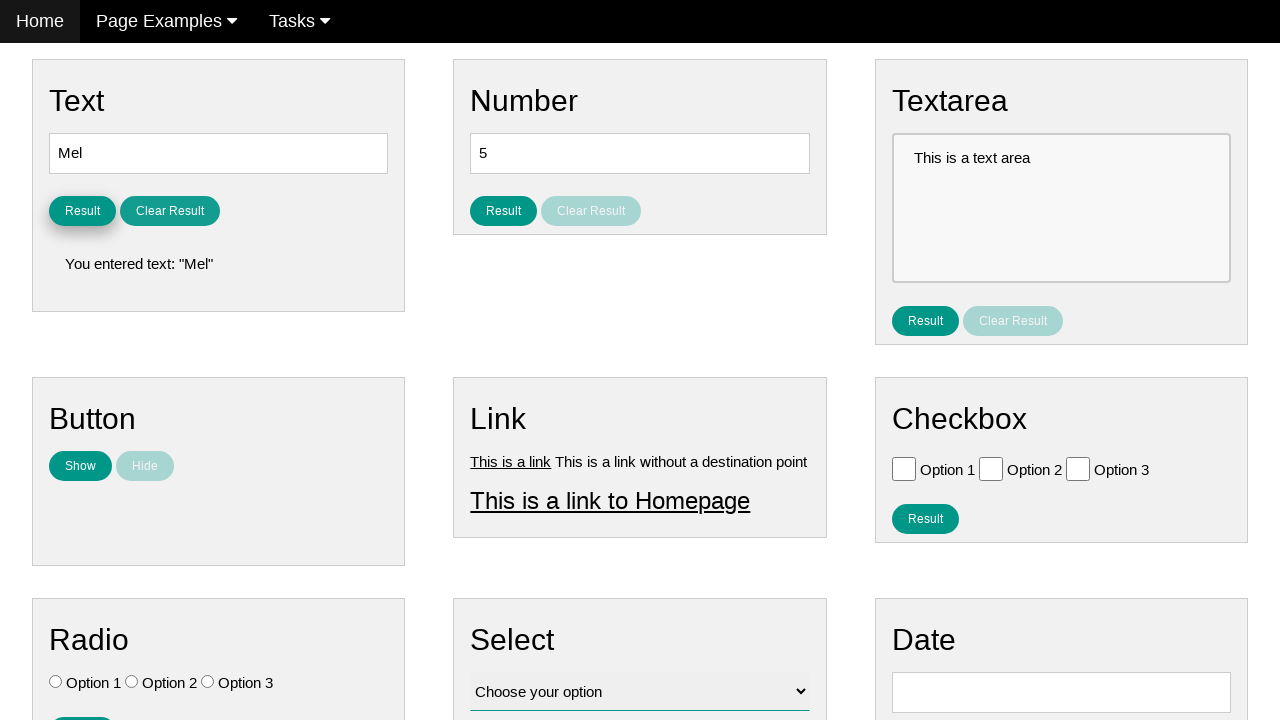

Verified the result text matches expected output: 'You entered text: "Mel"'
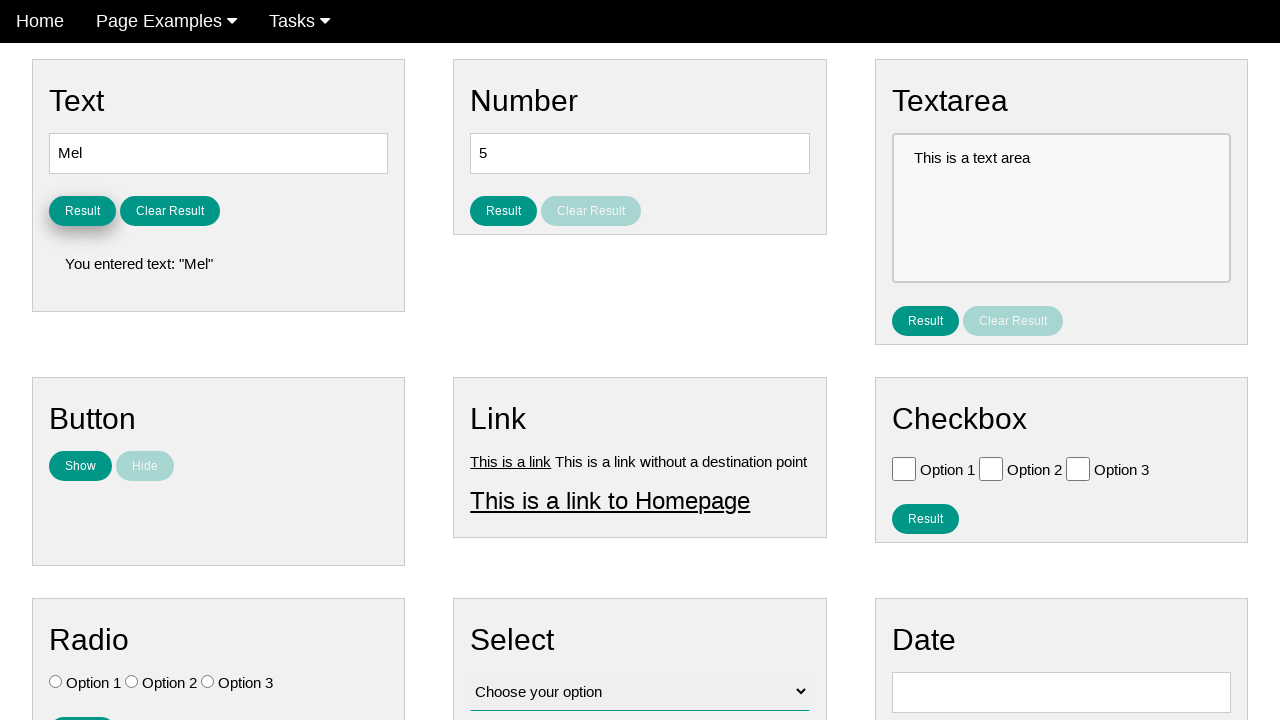

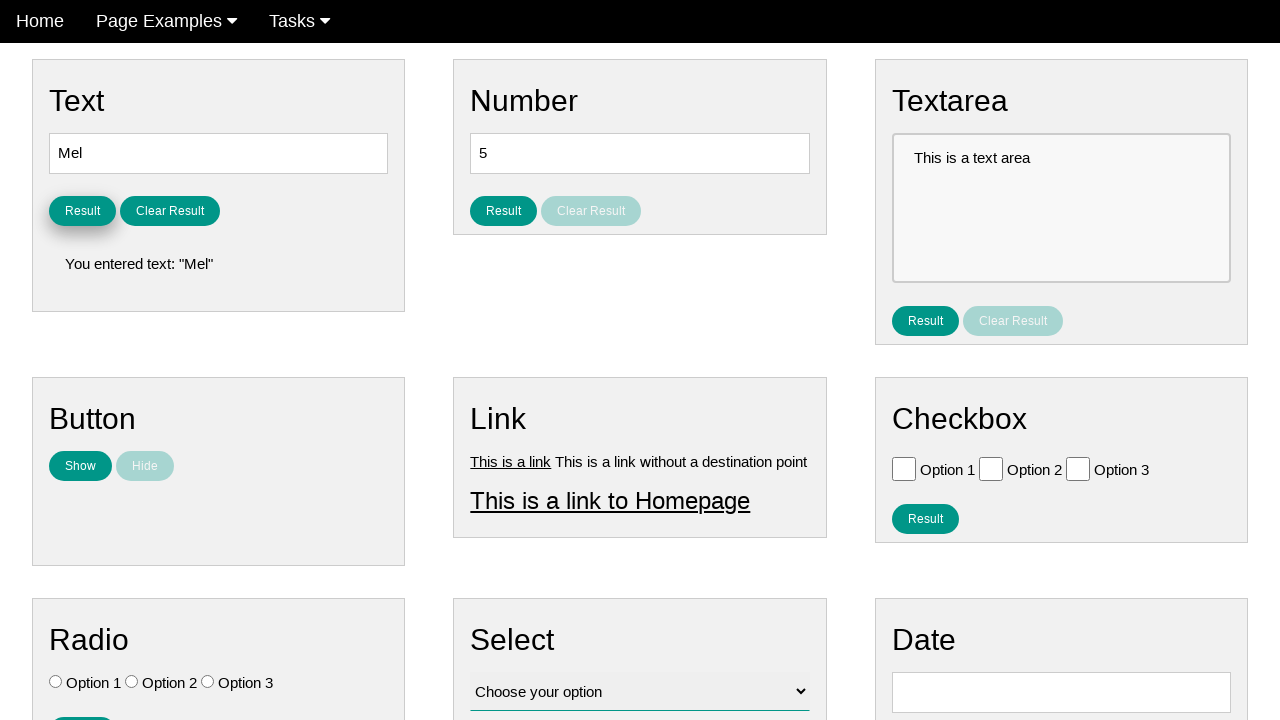